Tests that a todo item is removed when edited to an empty string

Starting URL: https://demo.playwright.dev/todomvc

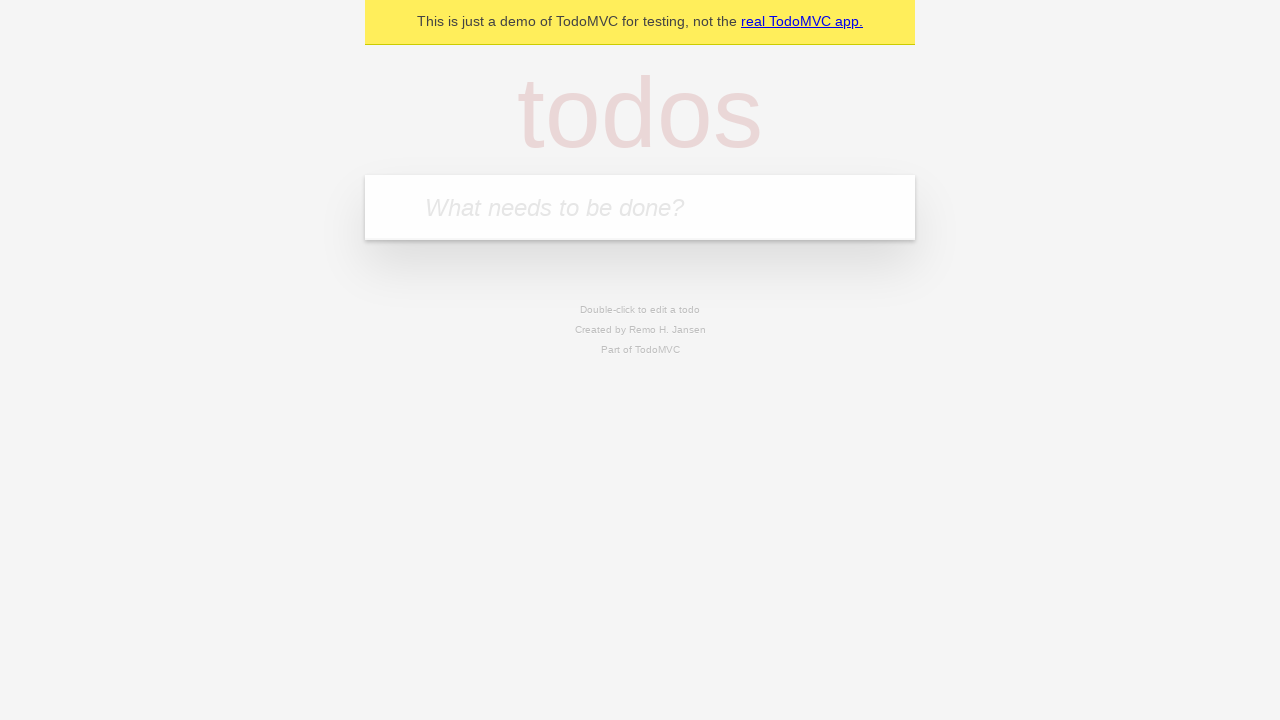

Filled todo input with 'buy some cheese' on internal:attr=[placeholder="What needs to be done?"i]
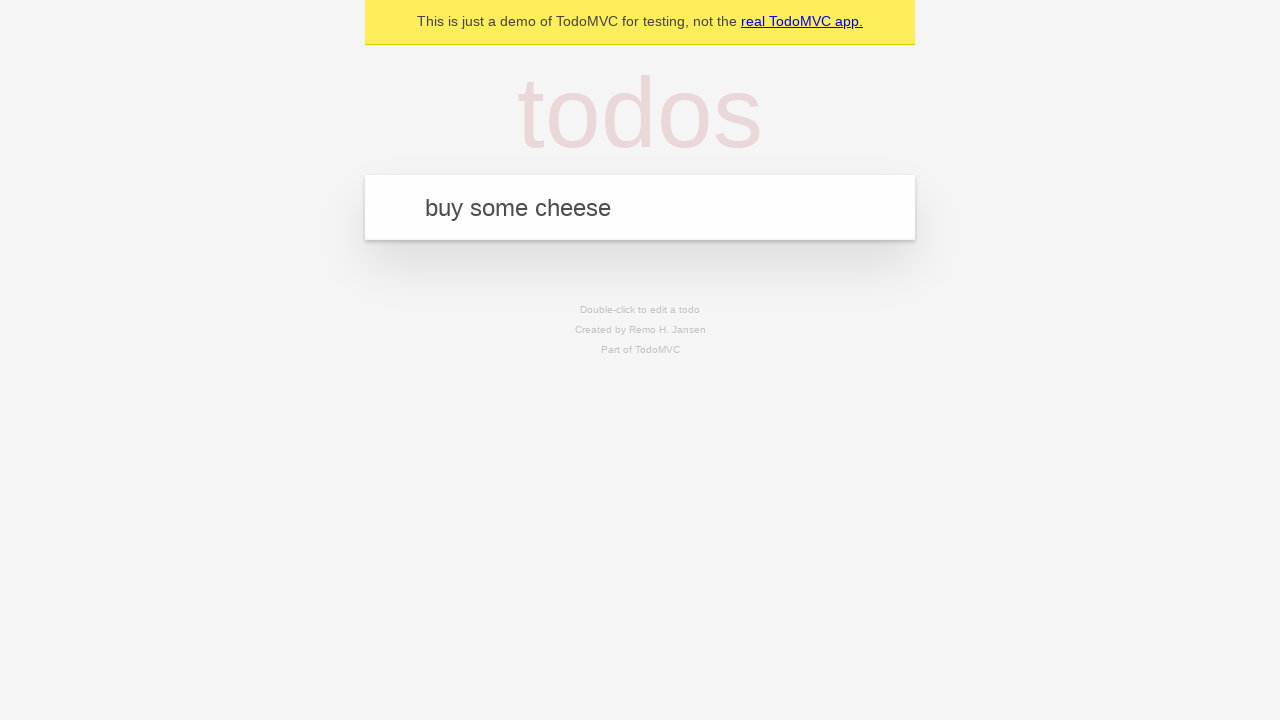

Pressed Enter to add todo 'buy some cheese' on internal:attr=[placeholder="What needs to be done?"i]
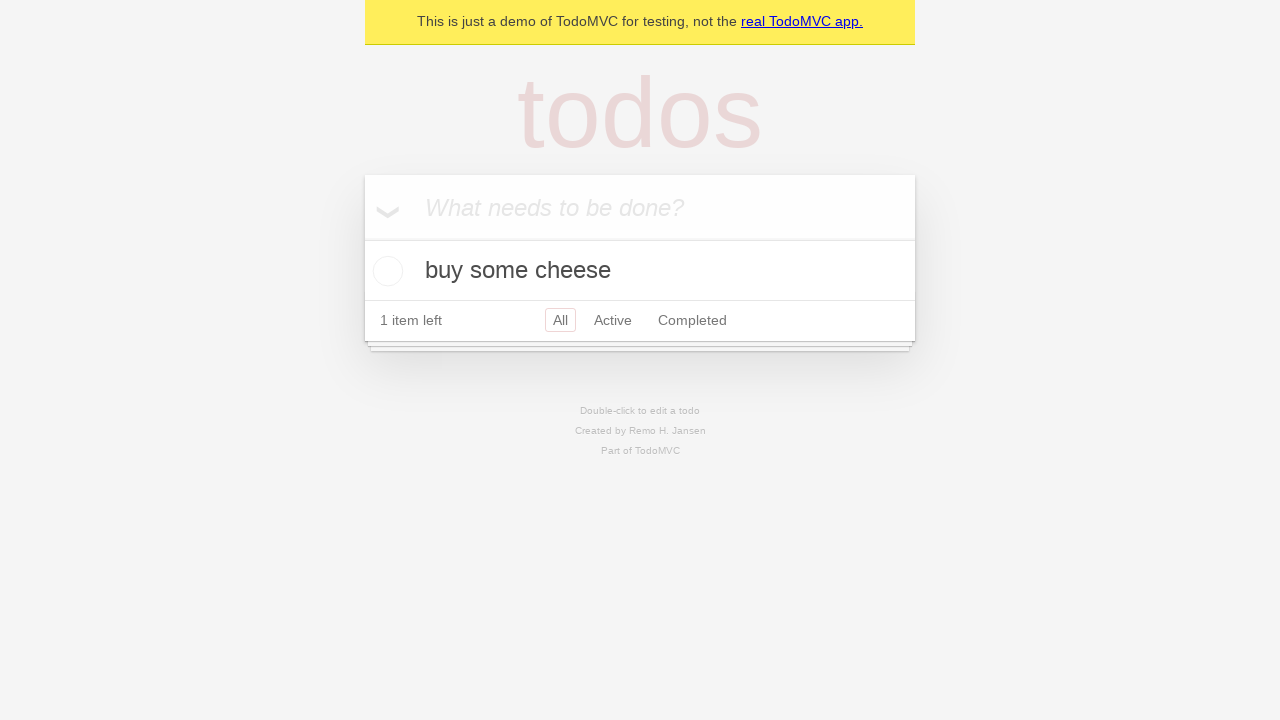

Filled todo input with 'feed the cat' on internal:attr=[placeholder="What needs to be done?"i]
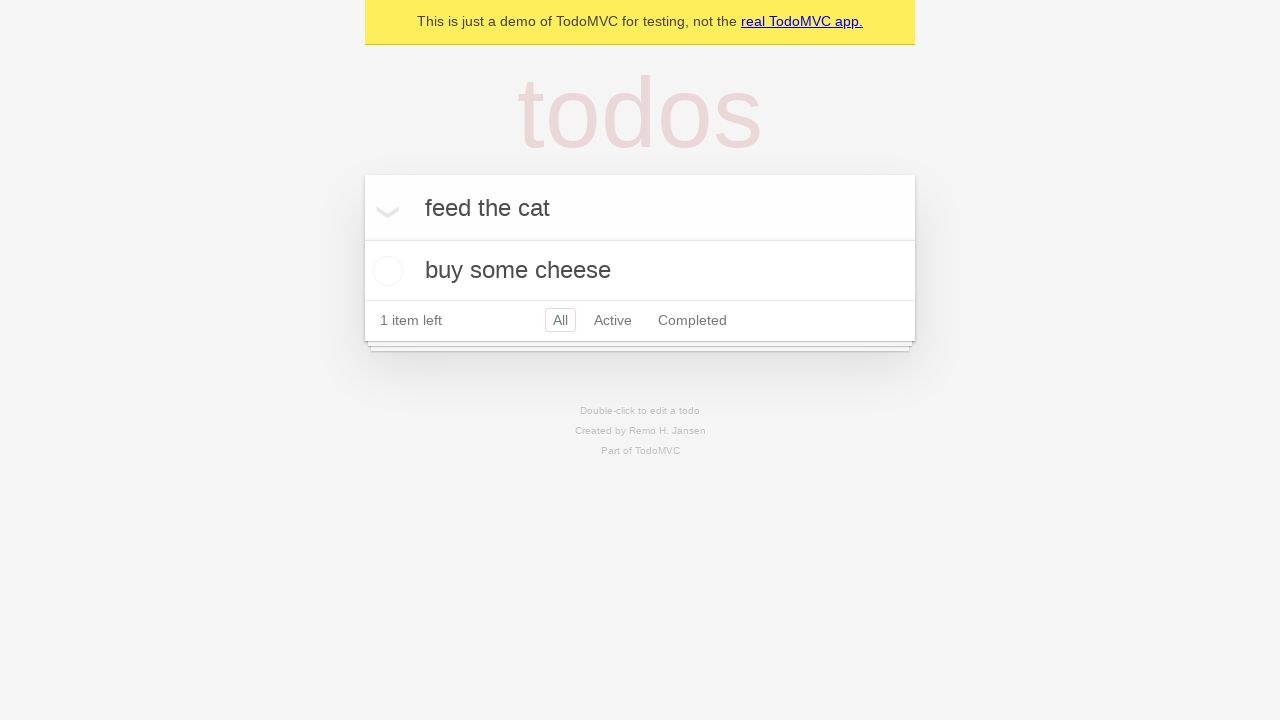

Pressed Enter to add todo 'feed the cat' on internal:attr=[placeholder="What needs to be done?"i]
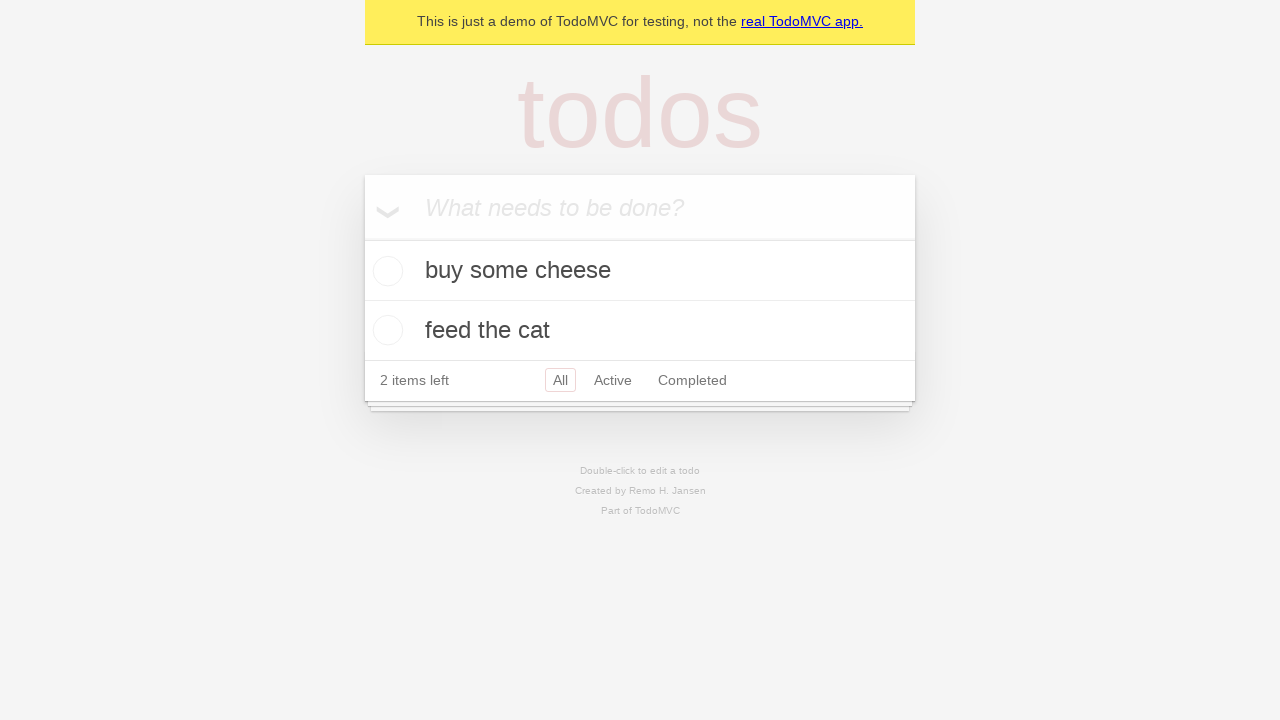

Filled todo input with 'book a doctors appointment' on internal:attr=[placeholder="What needs to be done?"i]
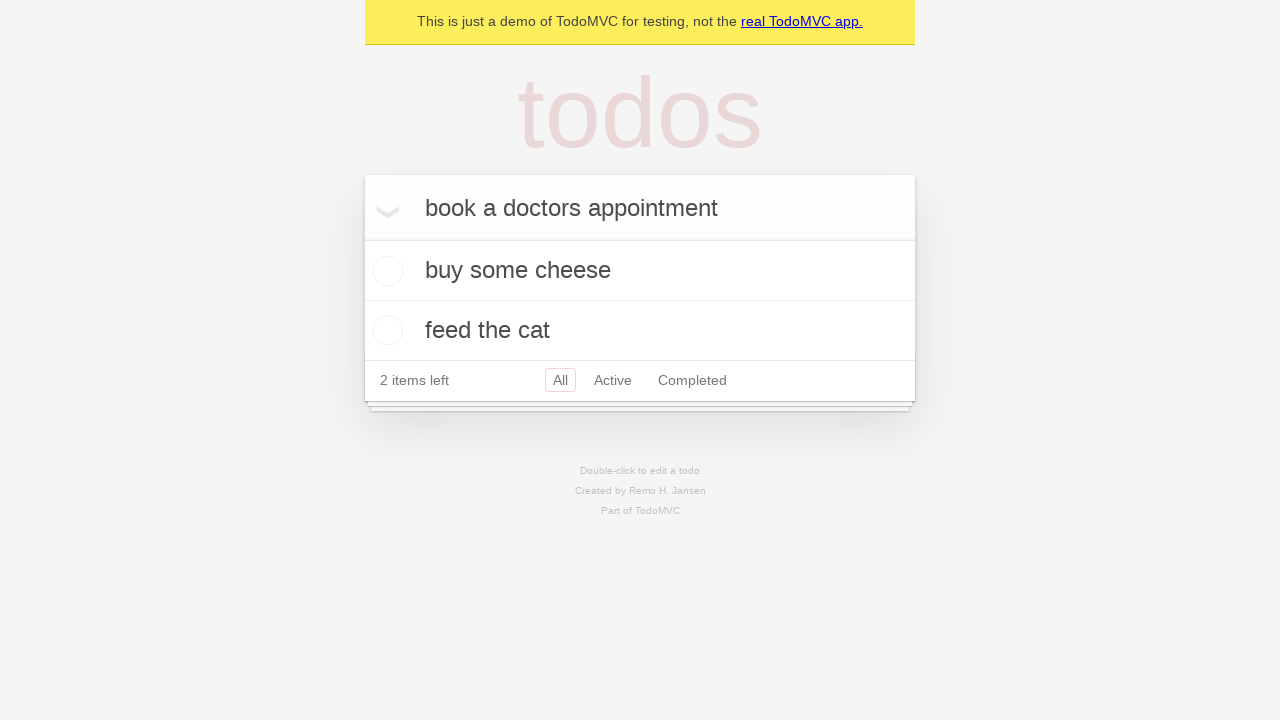

Pressed Enter to add todo 'book a doctors appointment' on internal:attr=[placeholder="What needs to be done?"i]
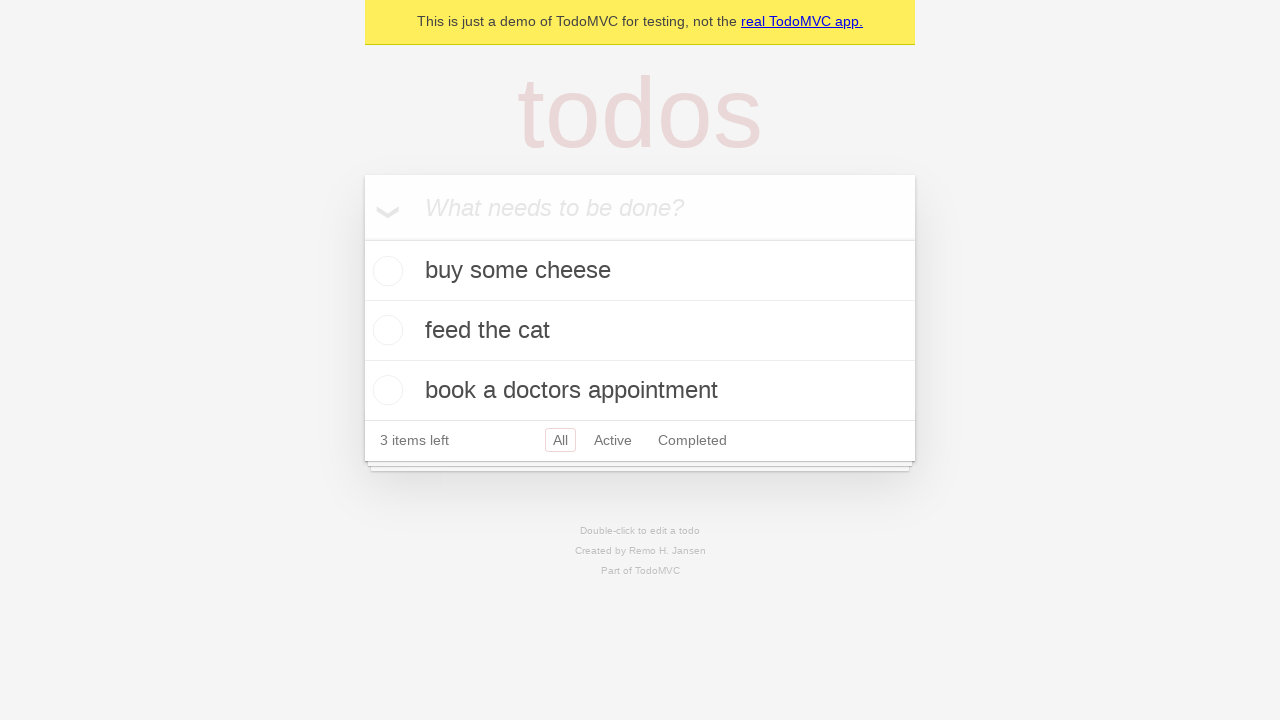

Double-clicked second todo item to enter edit mode at (640, 331) on internal:testid=[data-testid="todo-item"s] >> nth=1
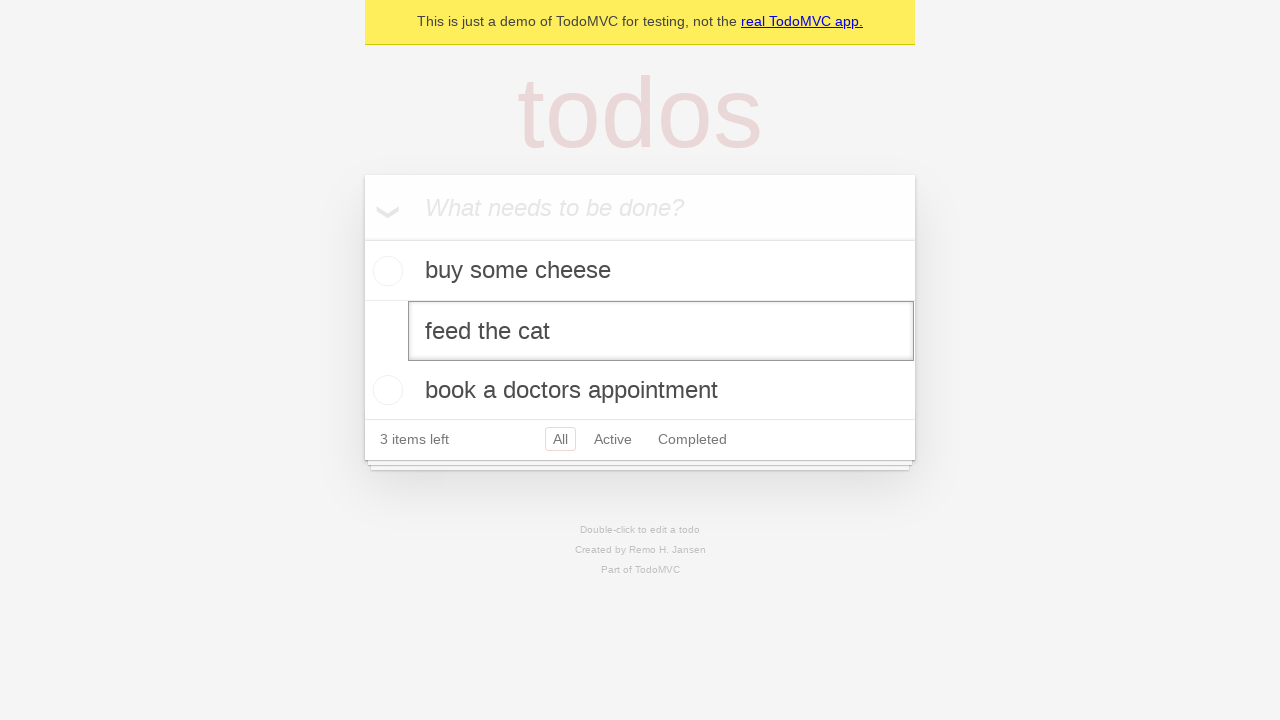

Cleared the text in the edit field to empty string on internal:testid=[data-testid="todo-item"s] >> nth=1 >> internal:role=textbox[nam
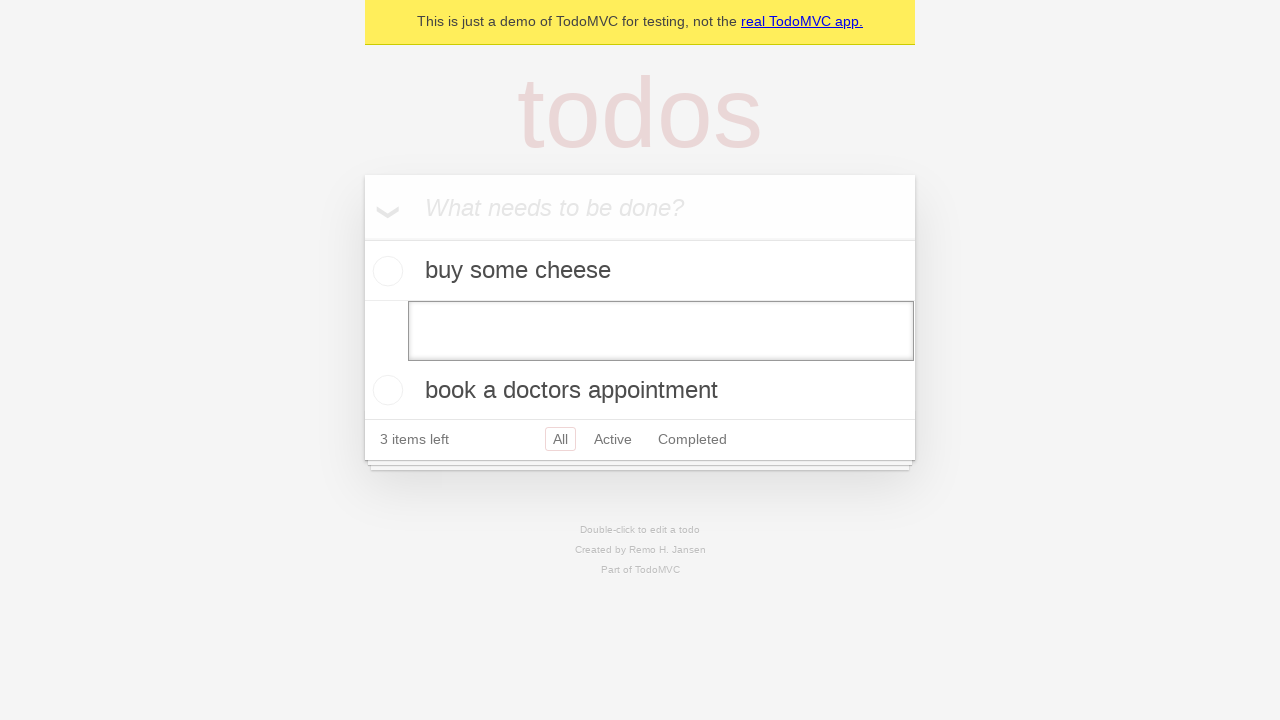

Pressed Enter to confirm empty edit, removing the todo item on internal:testid=[data-testid="todo-item"s] >> nth=1 >> internal:role=textbox[nam
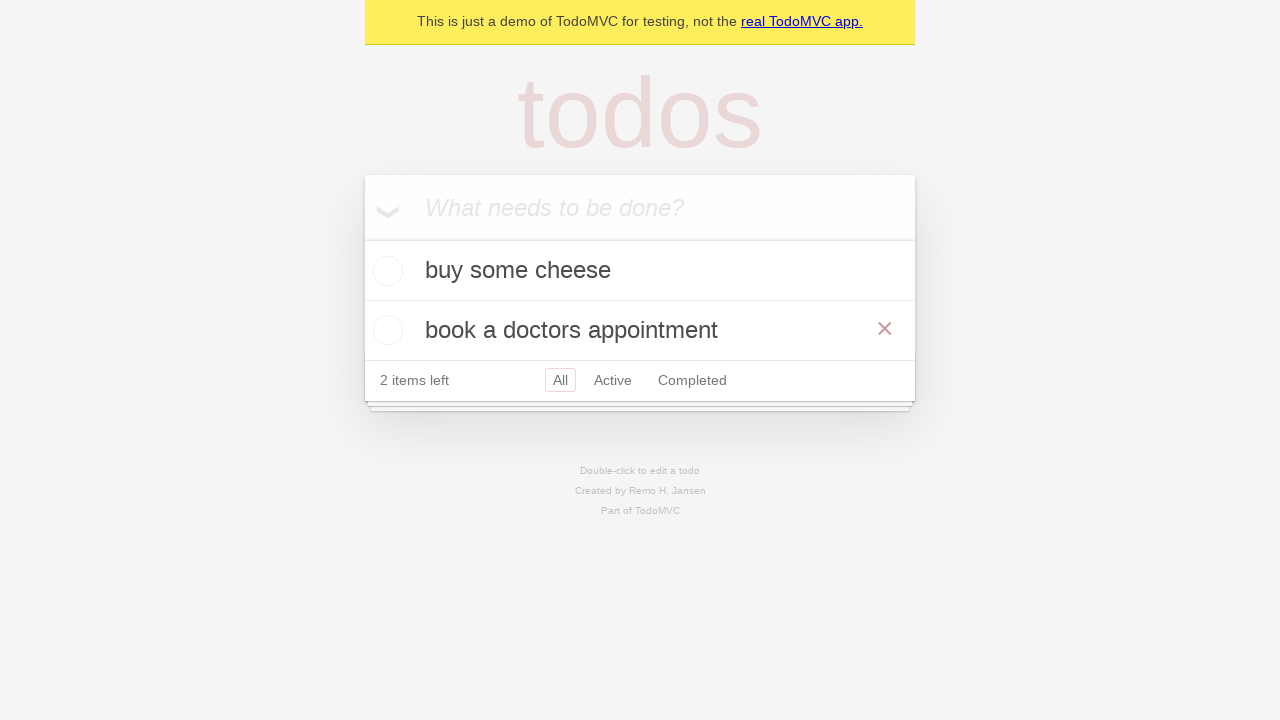

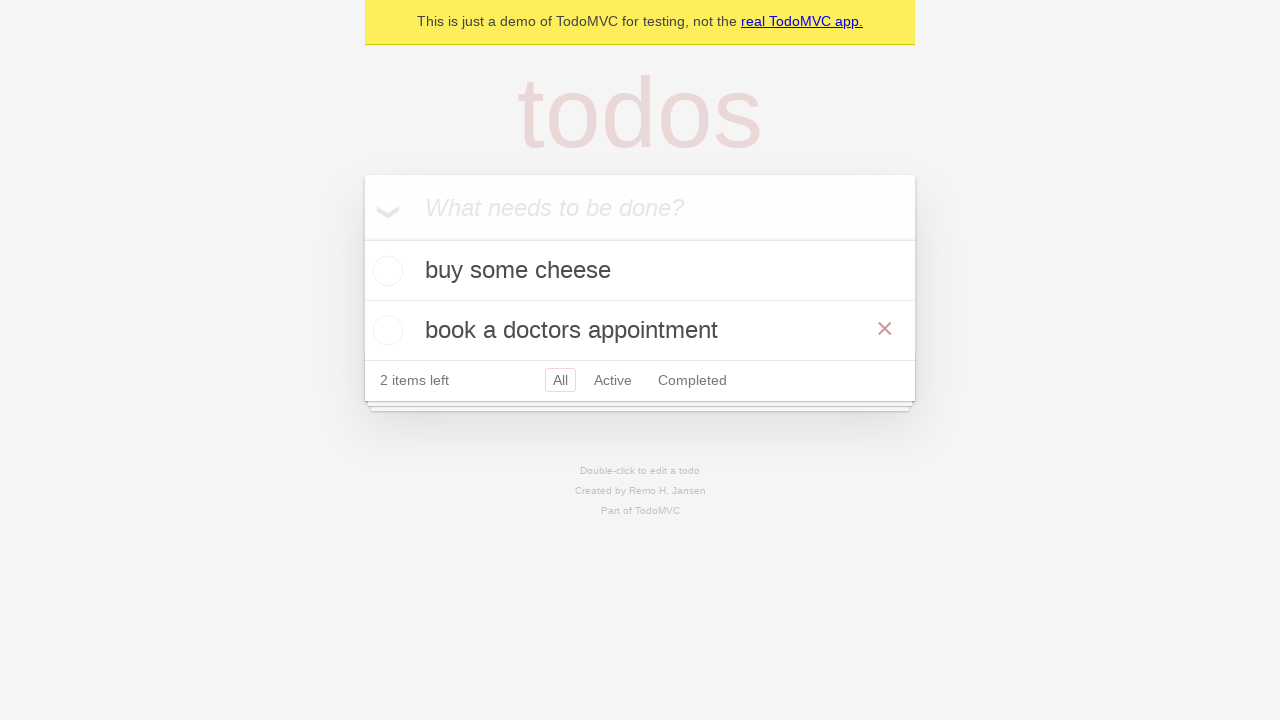